Tests toggling dark mode by clicking the toggle button and verifying the HTML element has the 'dark' class applied.

Starting URL: https://kanban-566d8.firebaseapp.com/

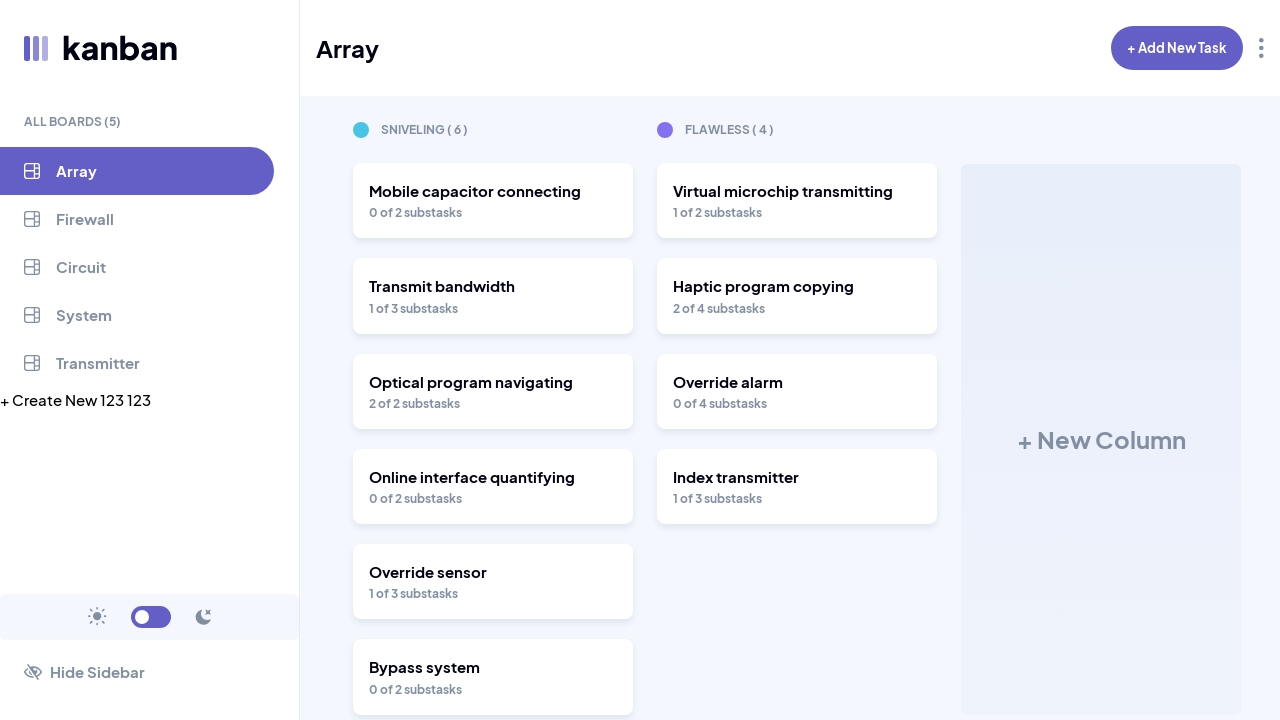

Kanban board loaded - header element found
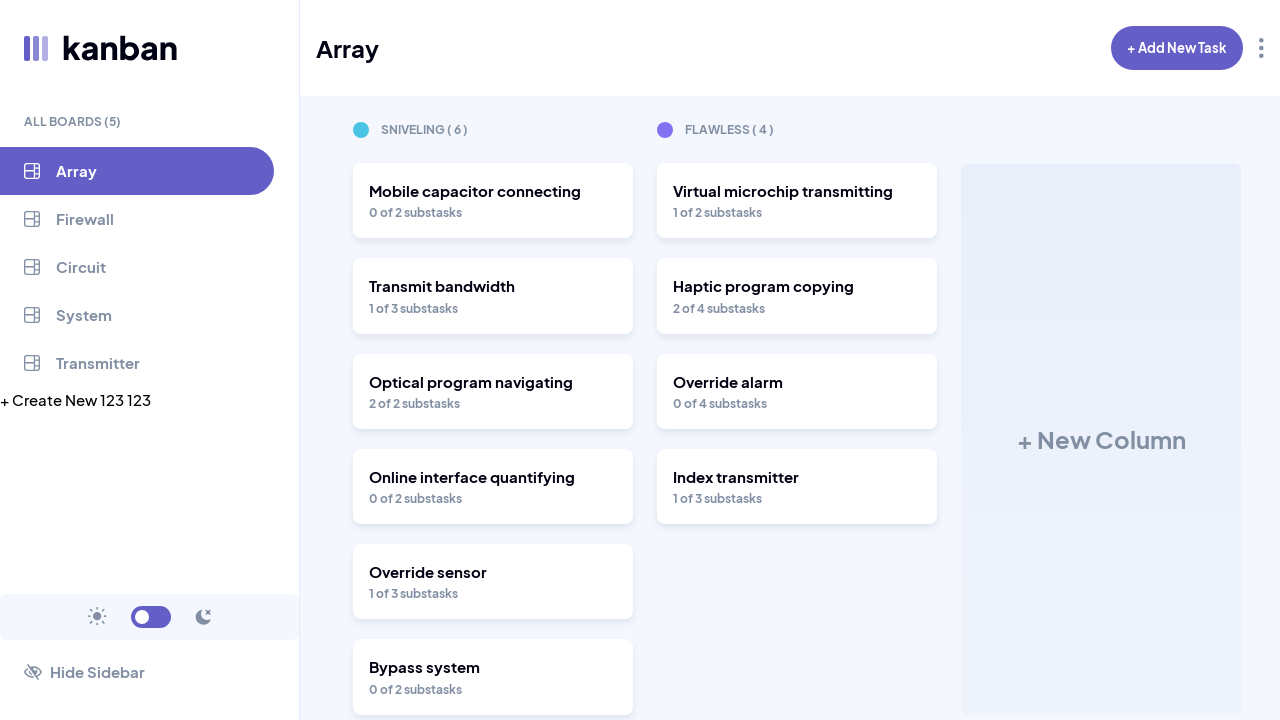

Clicked dark mode toggle button at (151, 617) on div.bg-light-grey.flex label.bg-main-purple
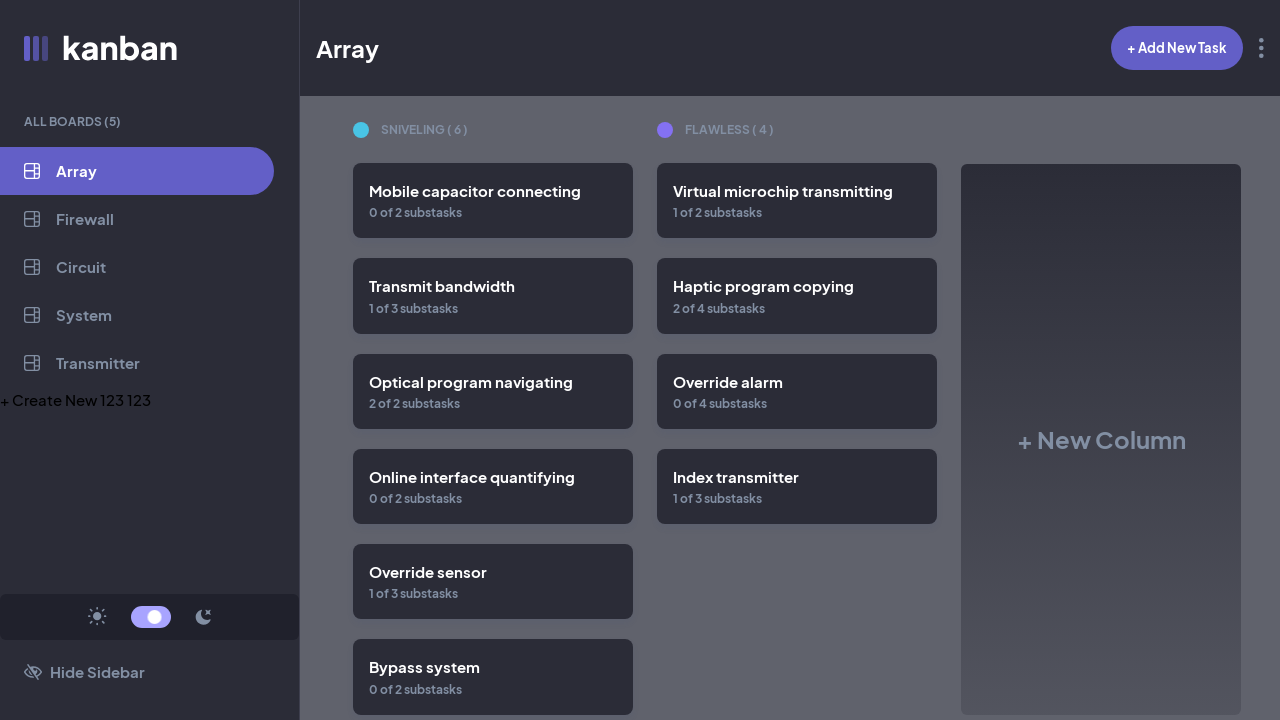

Verified 'dark' class is applied to html element
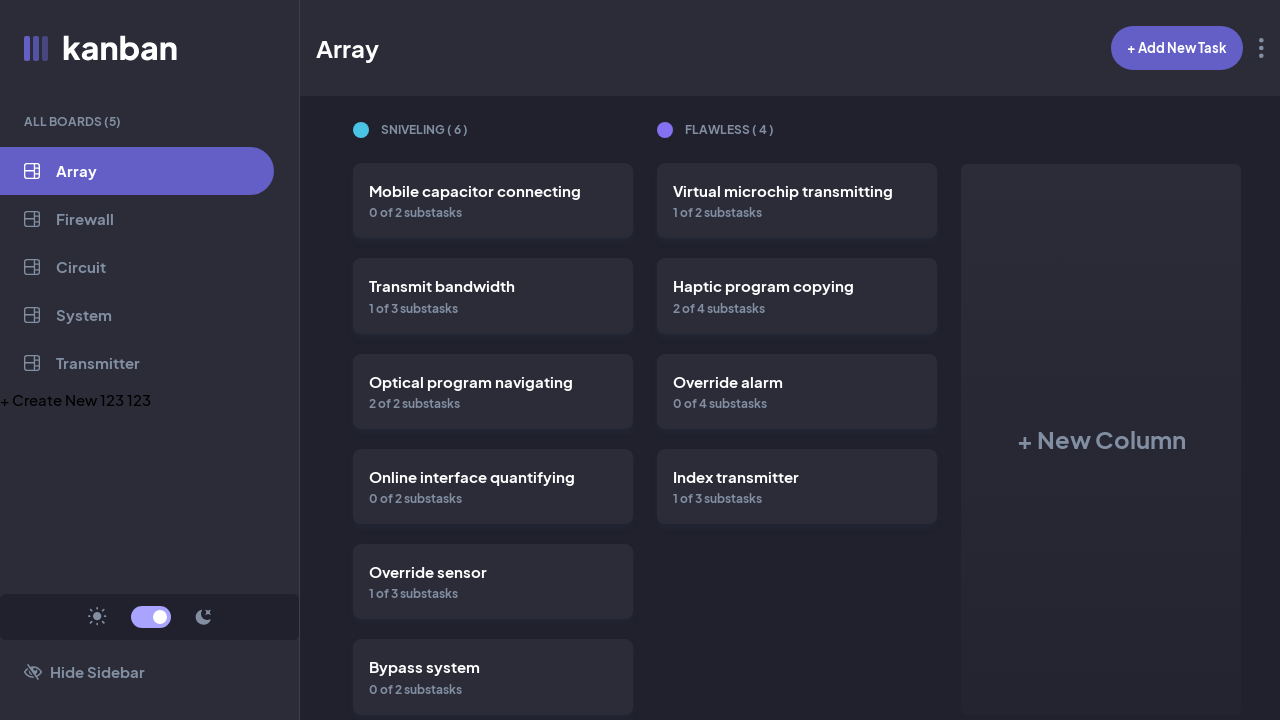

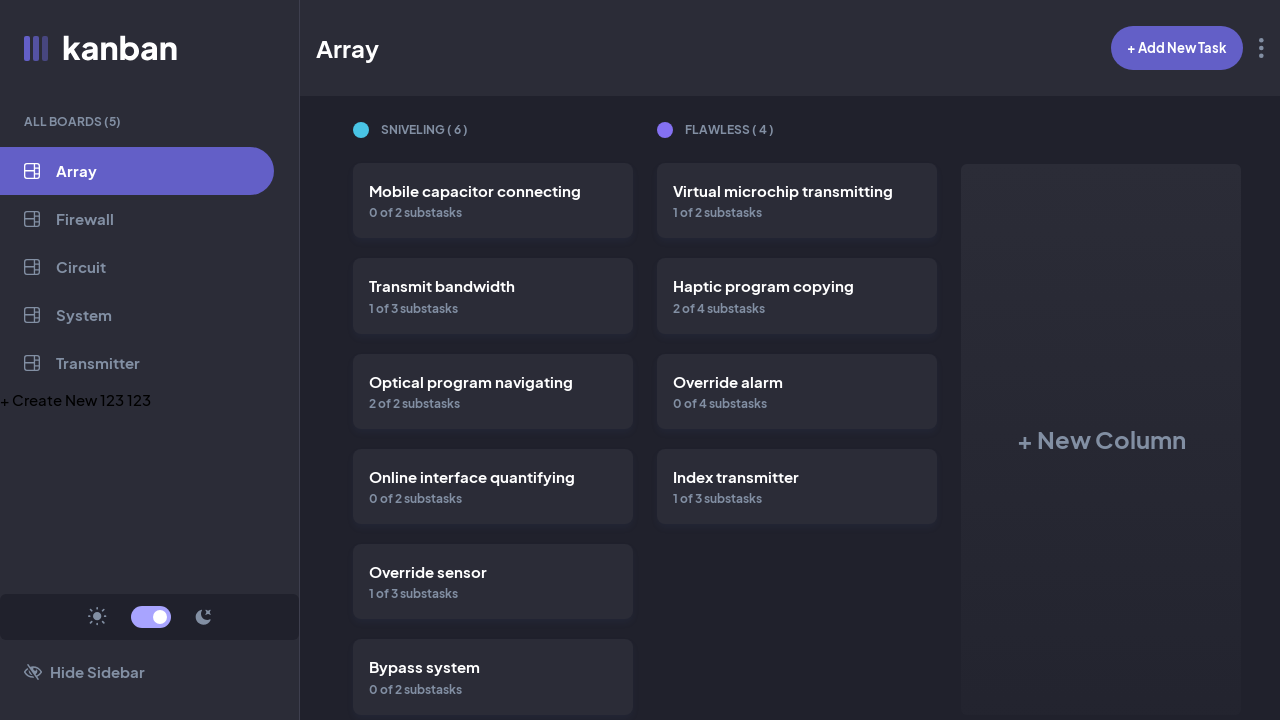